Tests dropdown/select element interactions by selecting options using different methods: by visible text, by index, and by value on a training website.

Starting URL: https://training-support.net/webelements/selects

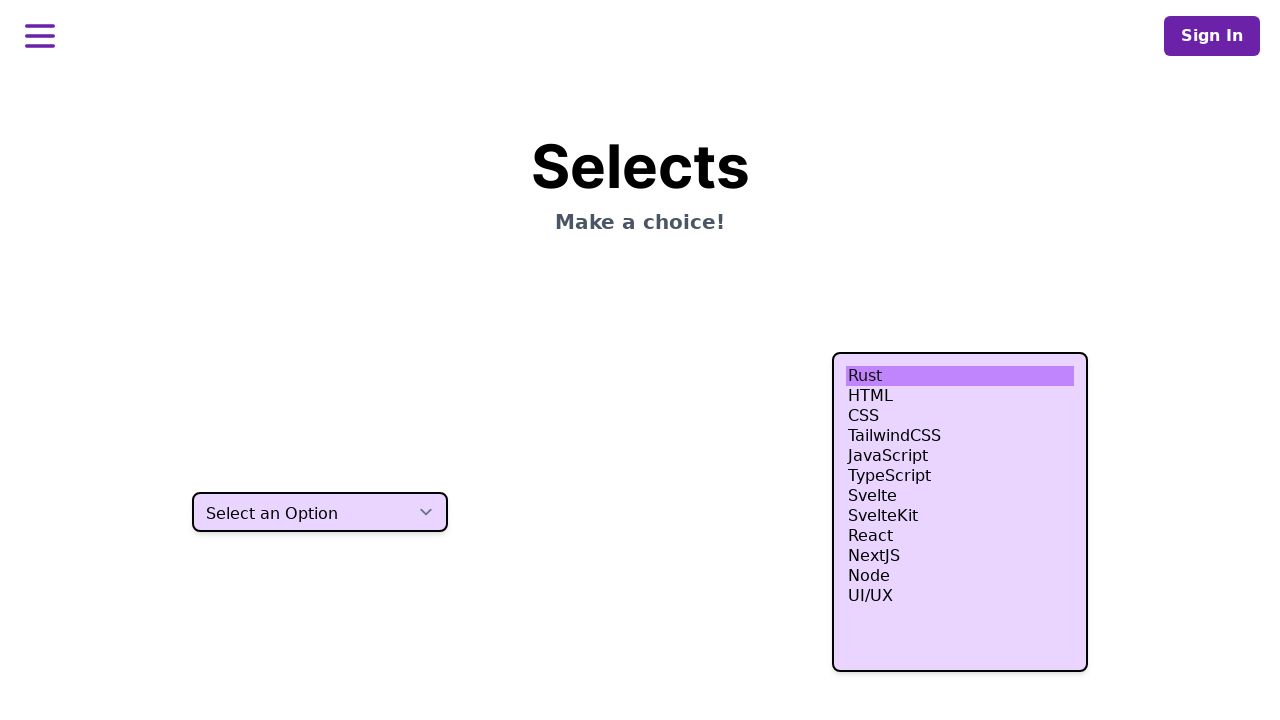

Located dropdown element with selector 'select.h-10'
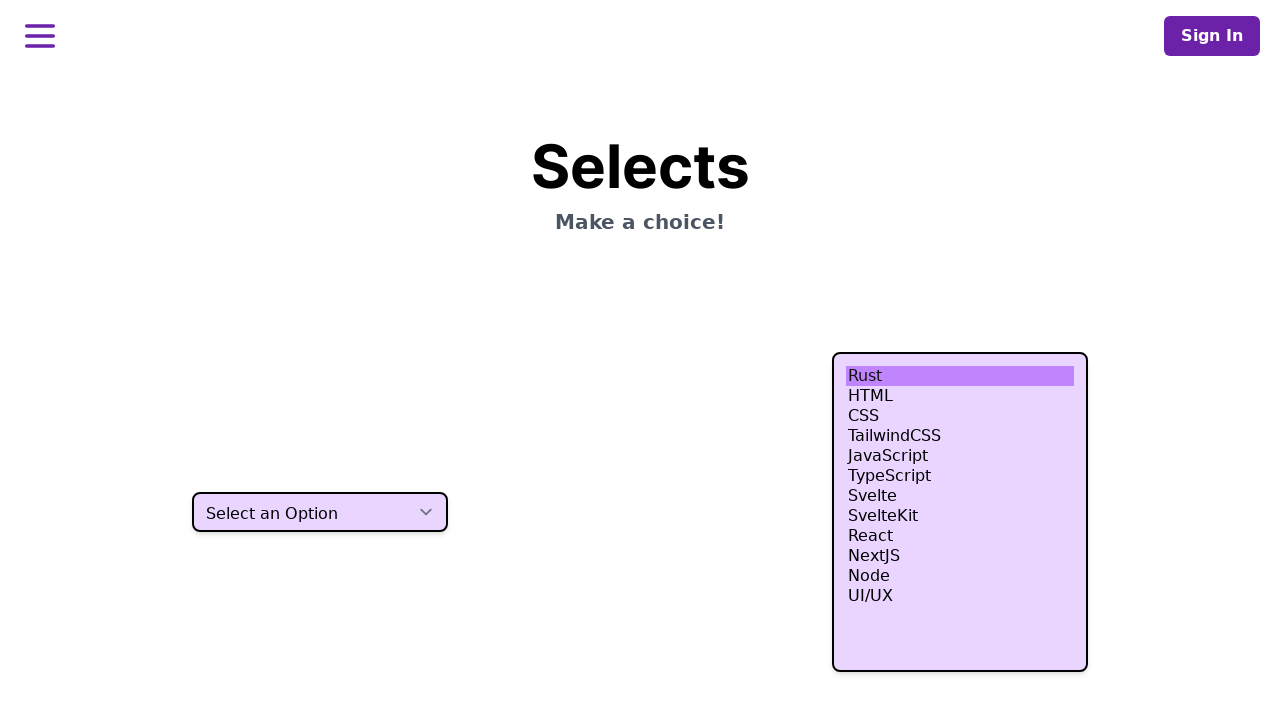

Selected dropdown option by visible text 'One' on select.h-10
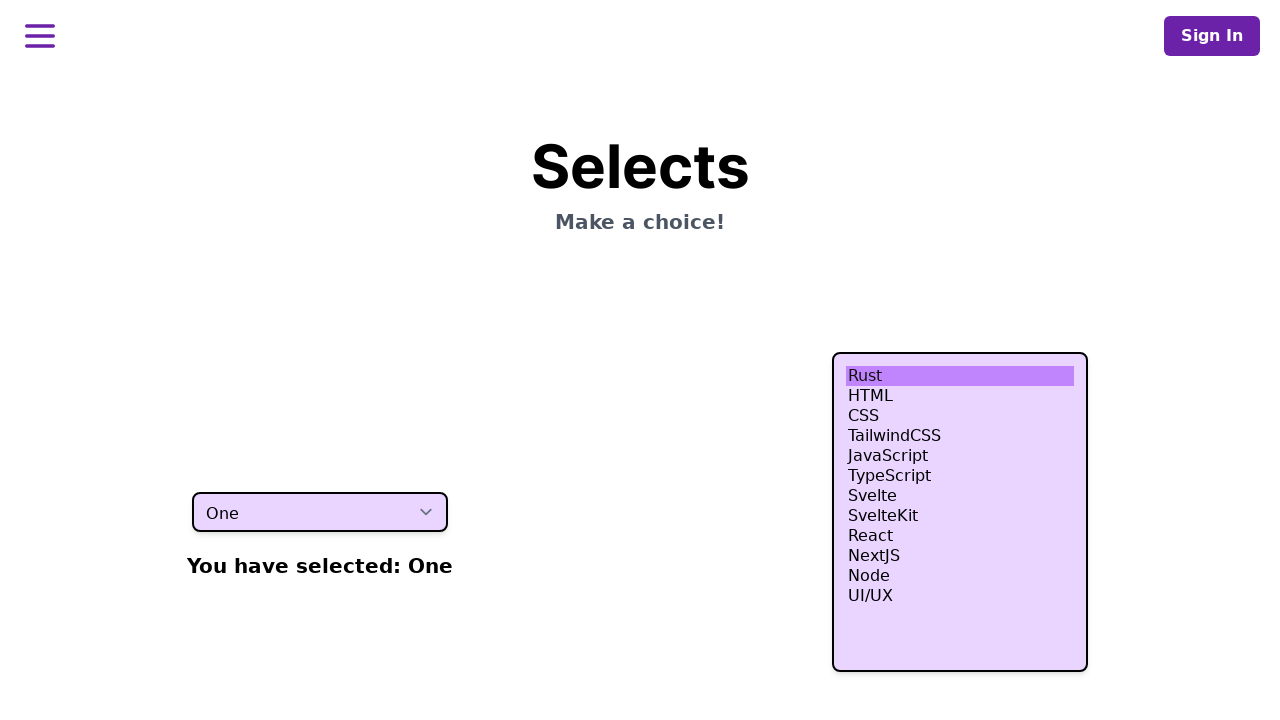

Selected dropdown option by index 2 (third option) on select.h-10
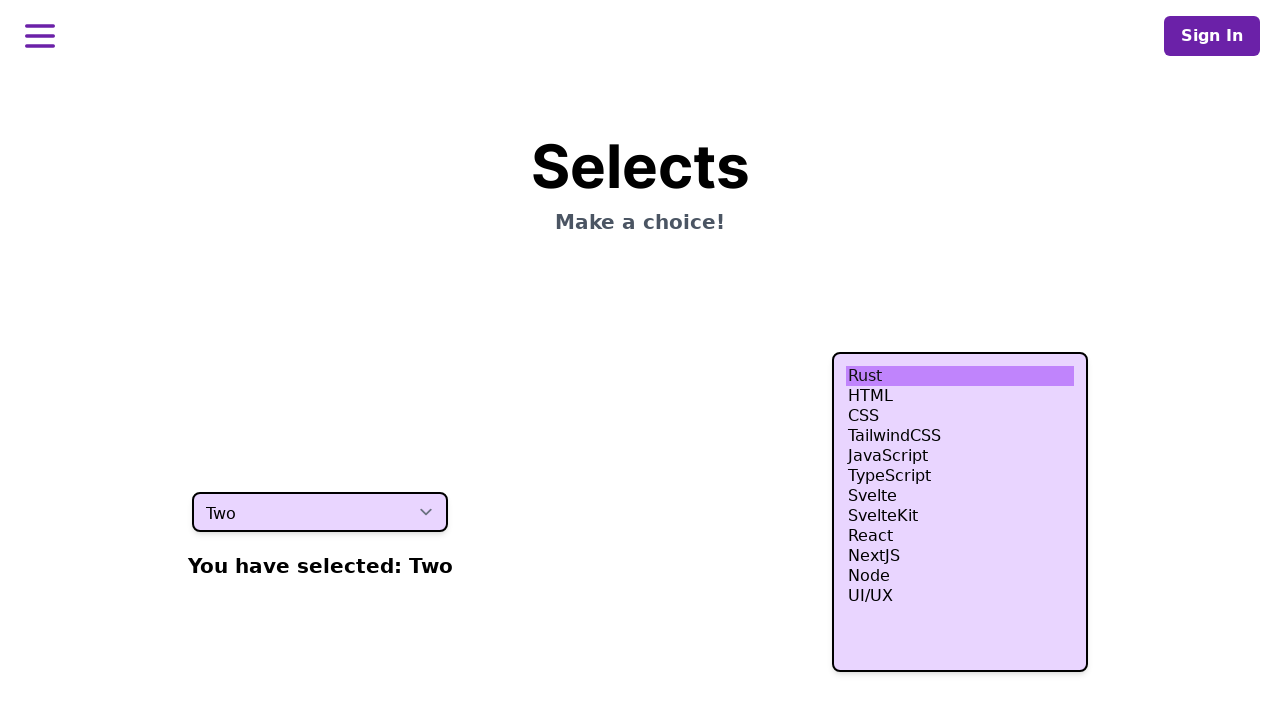

Selected dropdown option by value 'three' on select.h-10
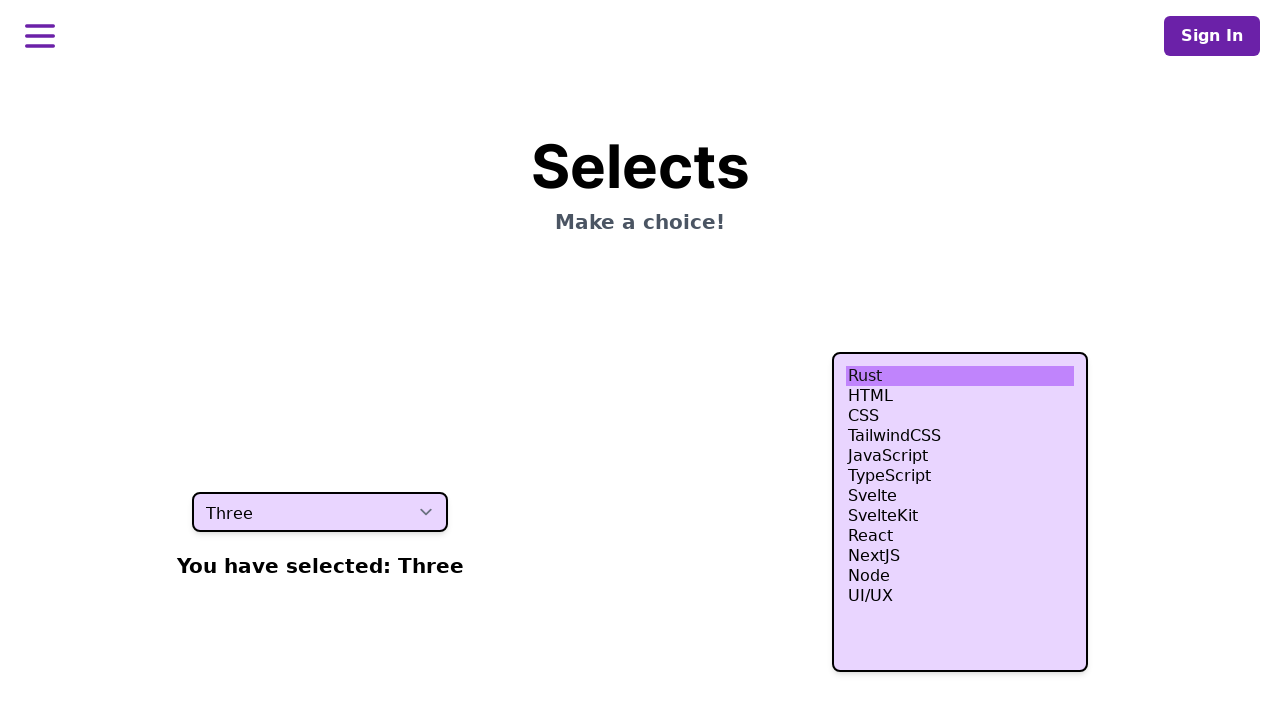

Waited 500ms for dropdown selection to complete
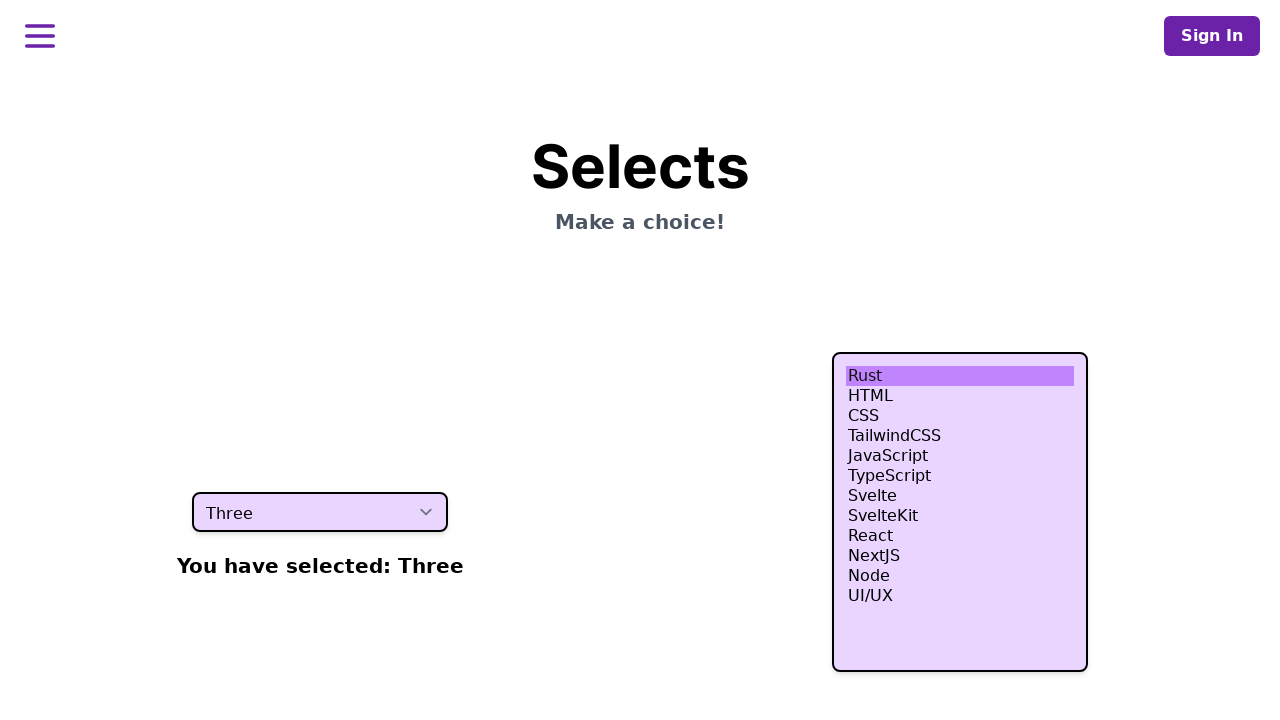

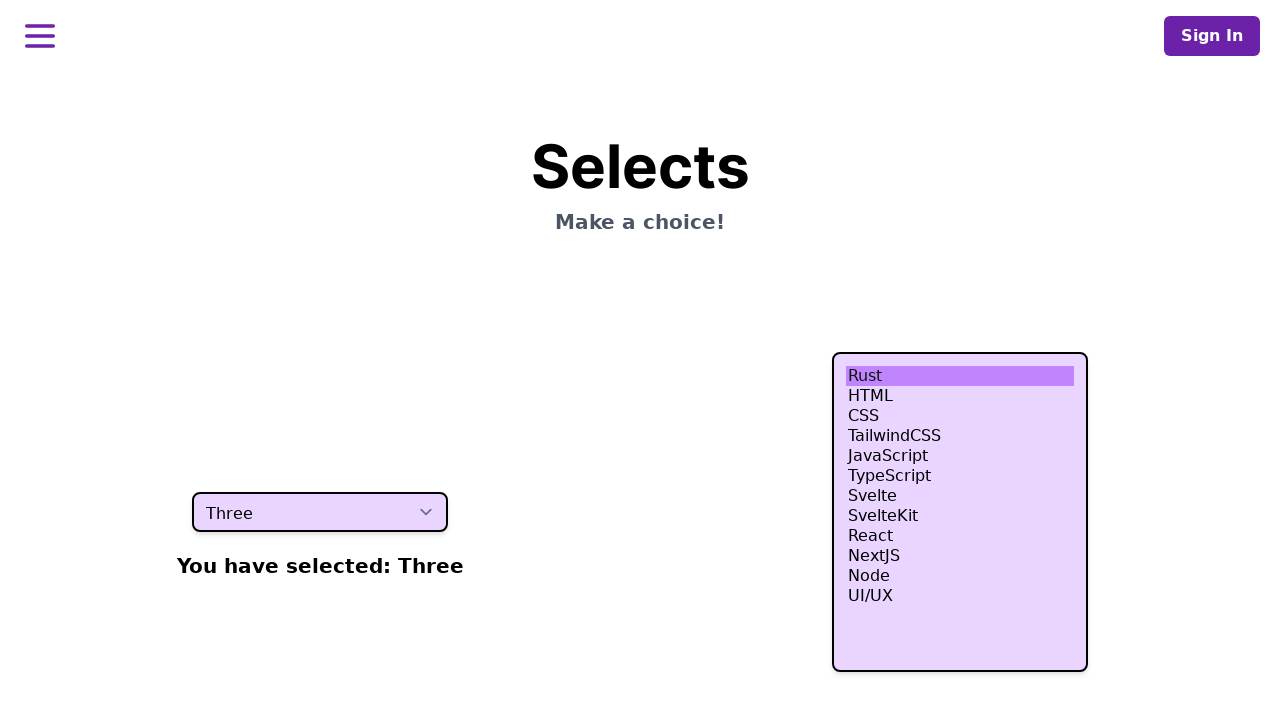